Tests dynamic controls functionality by clicking the Enable button, waiting for the text input to become enabled, and then entering text into the input field.

Starting URL: https://the-internet.herokuapp.com/dynamic_controls

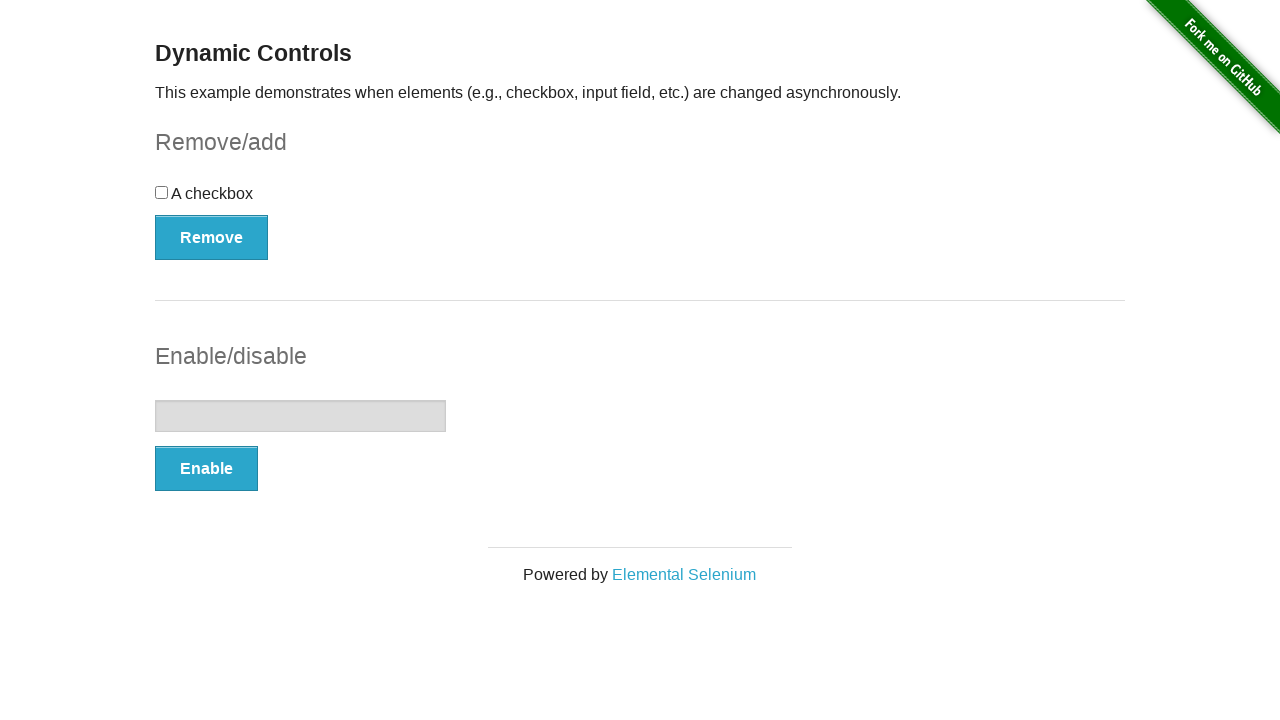

Clicked the Enable button in the input-example form at (206, 469) on xpath=//form[@id='input-example']//button
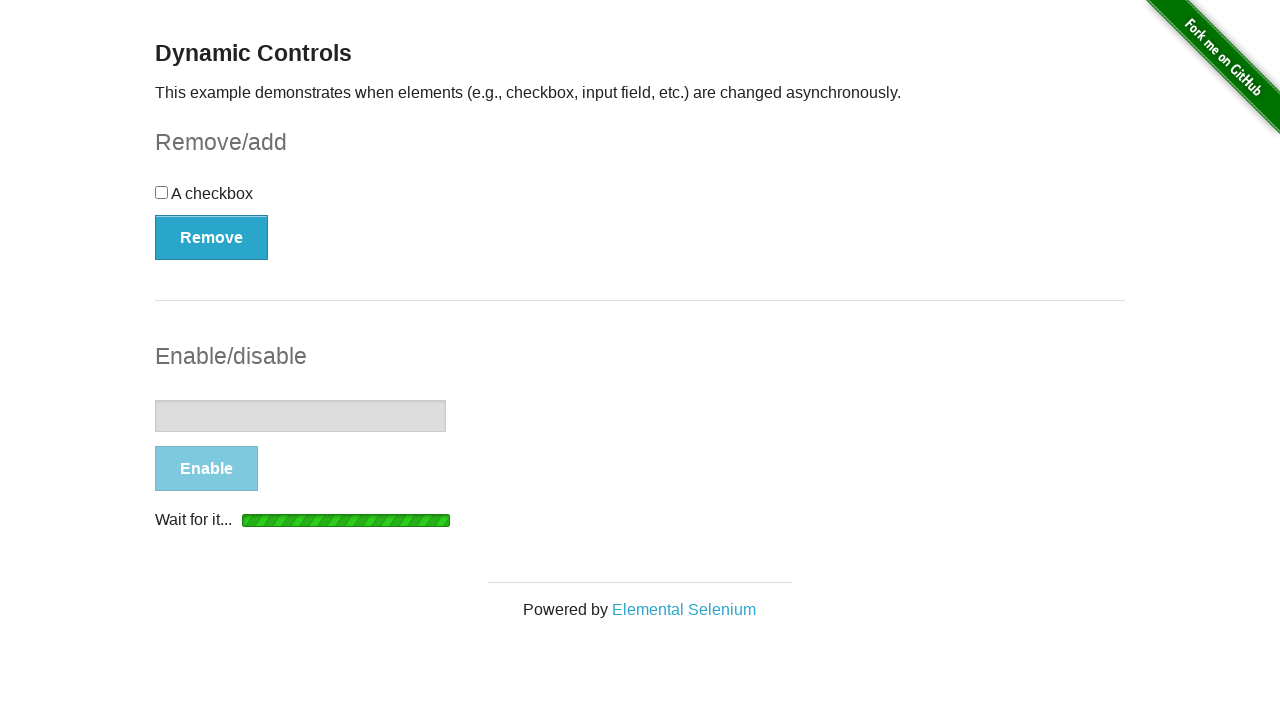

Text input field became visible
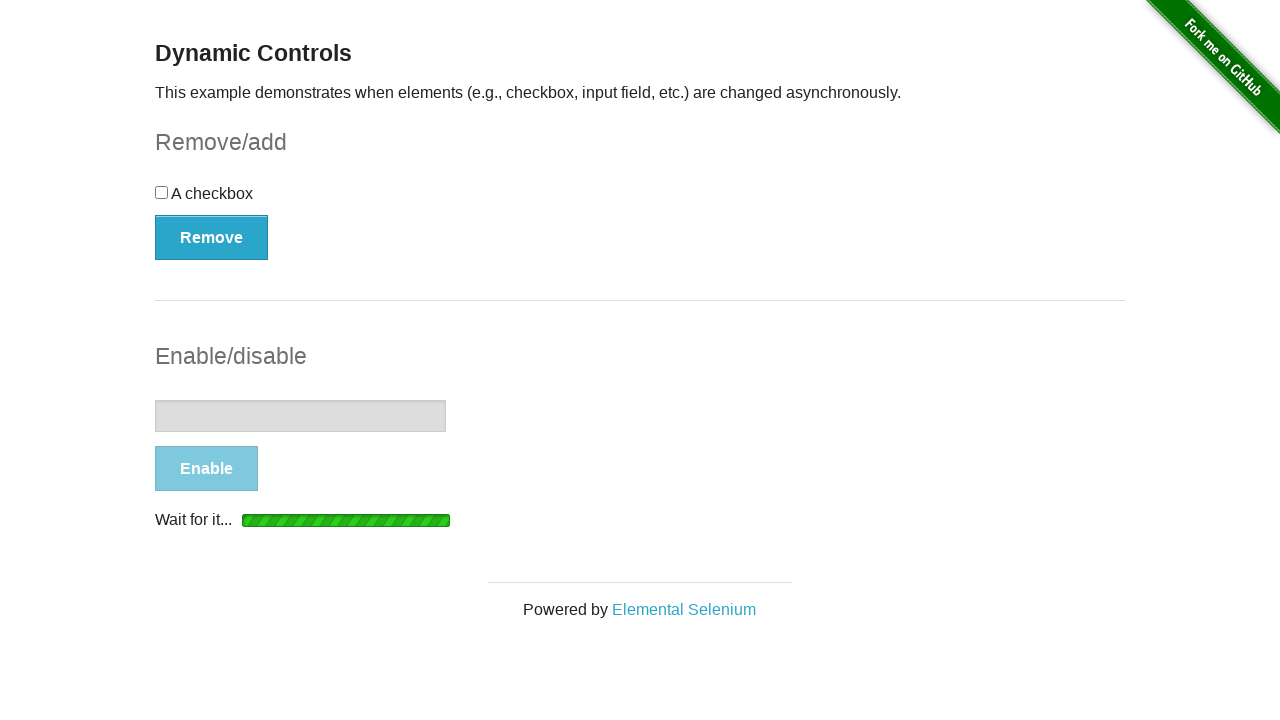

Text input field became enabled
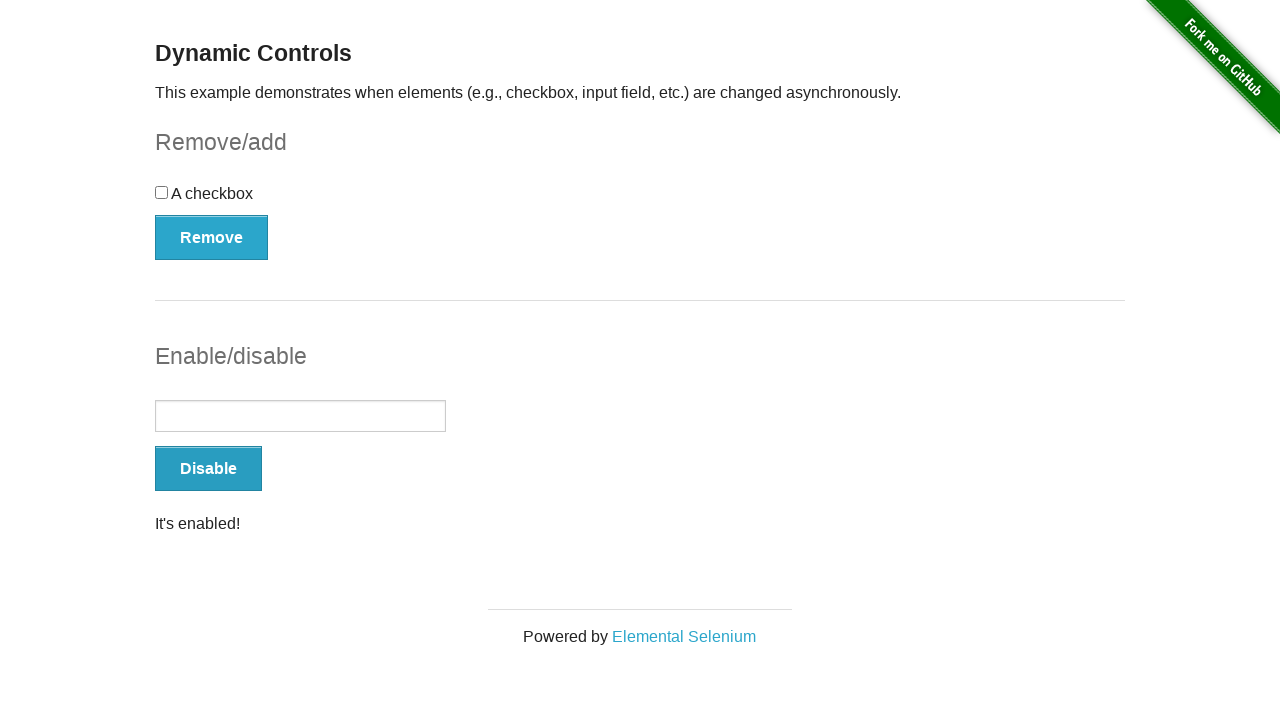

Entered 'Hello World' into the text input field on //input[@type='text']
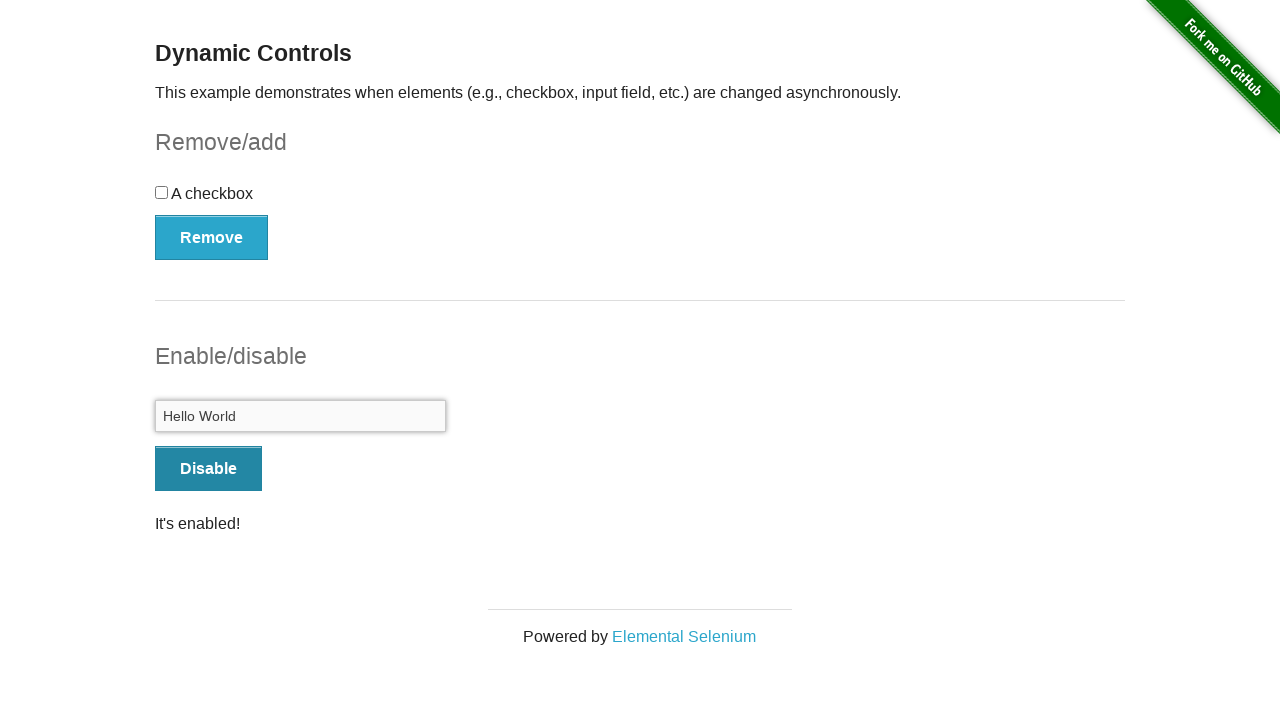

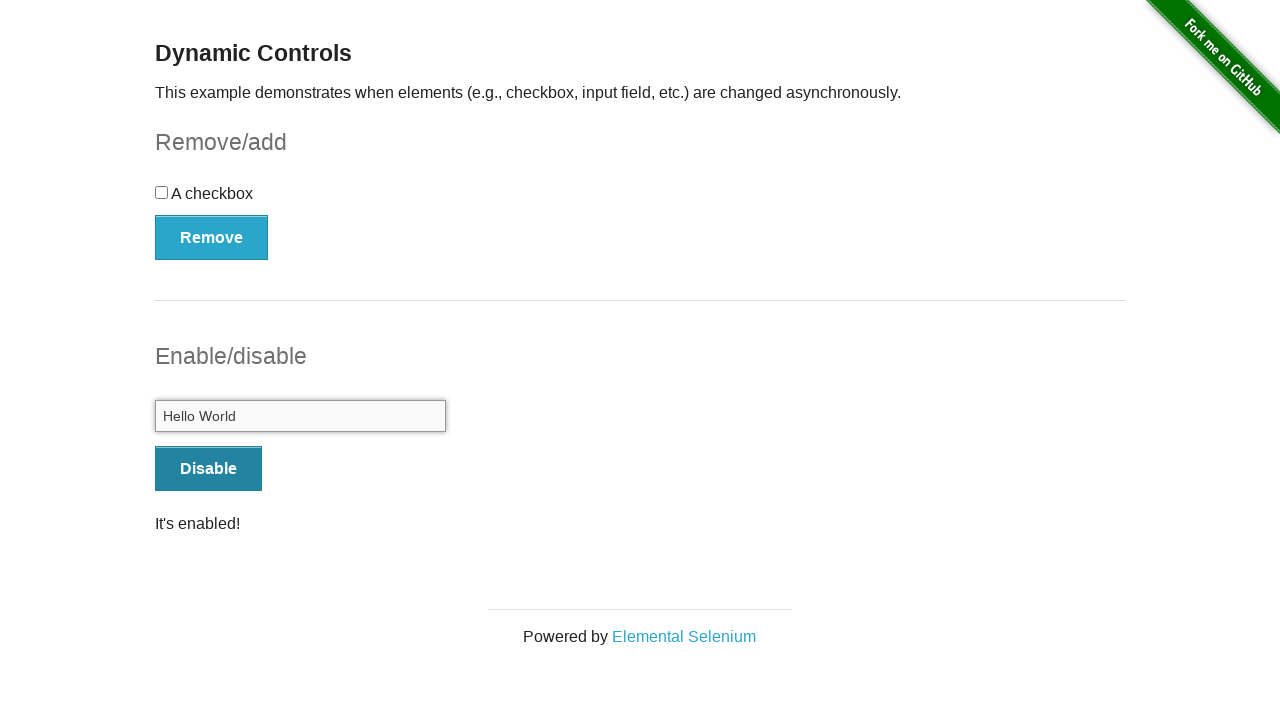